Tests browser window and tab handling functionality by clicking a button to open a new tab, switching to it to verify content, then switching back to the parent window and clicking another button to open a new window.

Starting URL: http://demoqa.com/browser-windows

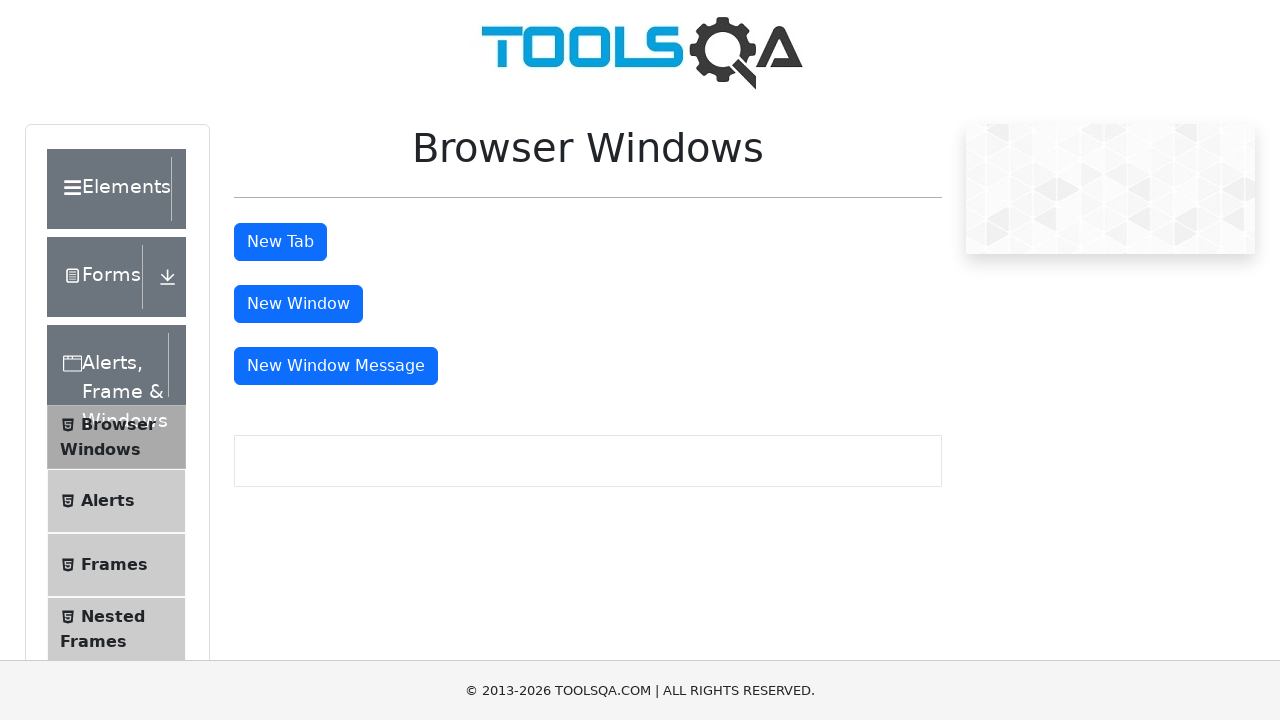

Clicked 'New Tab' button at (280, 242) on #tabButton
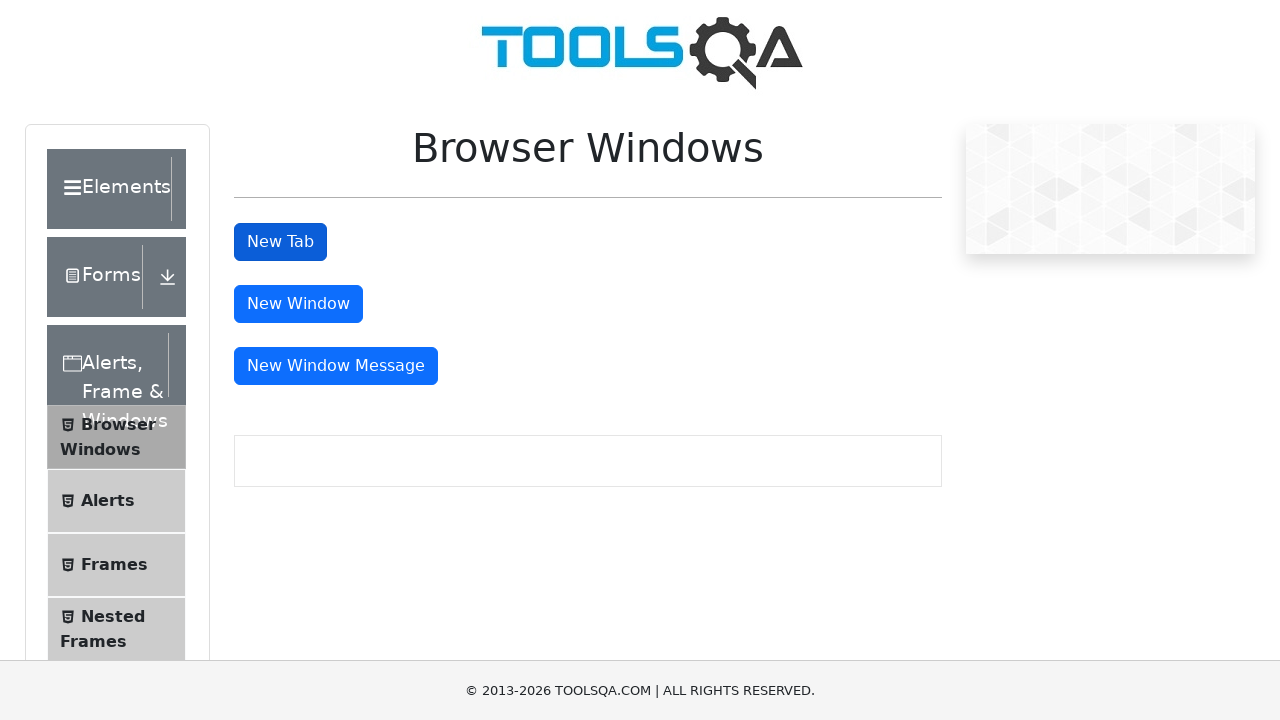

New tab opened and captured at (280, 242) on #tabButton
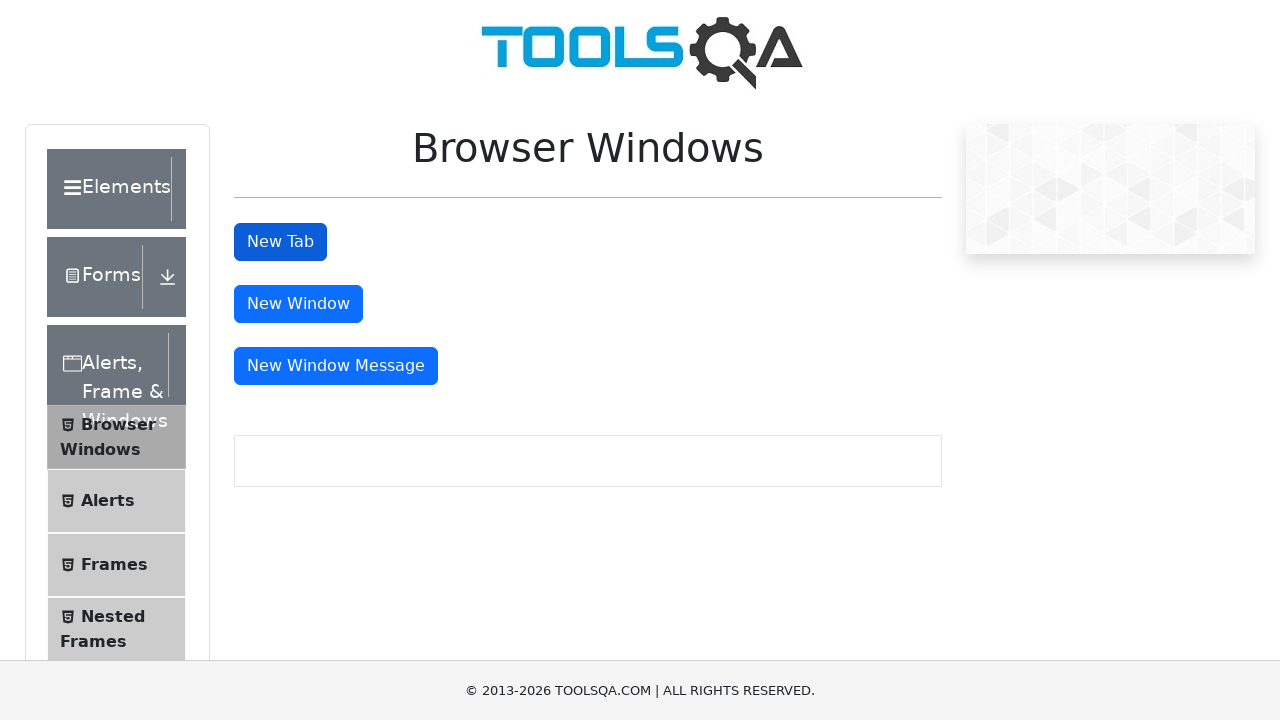

Switched to new tab reference
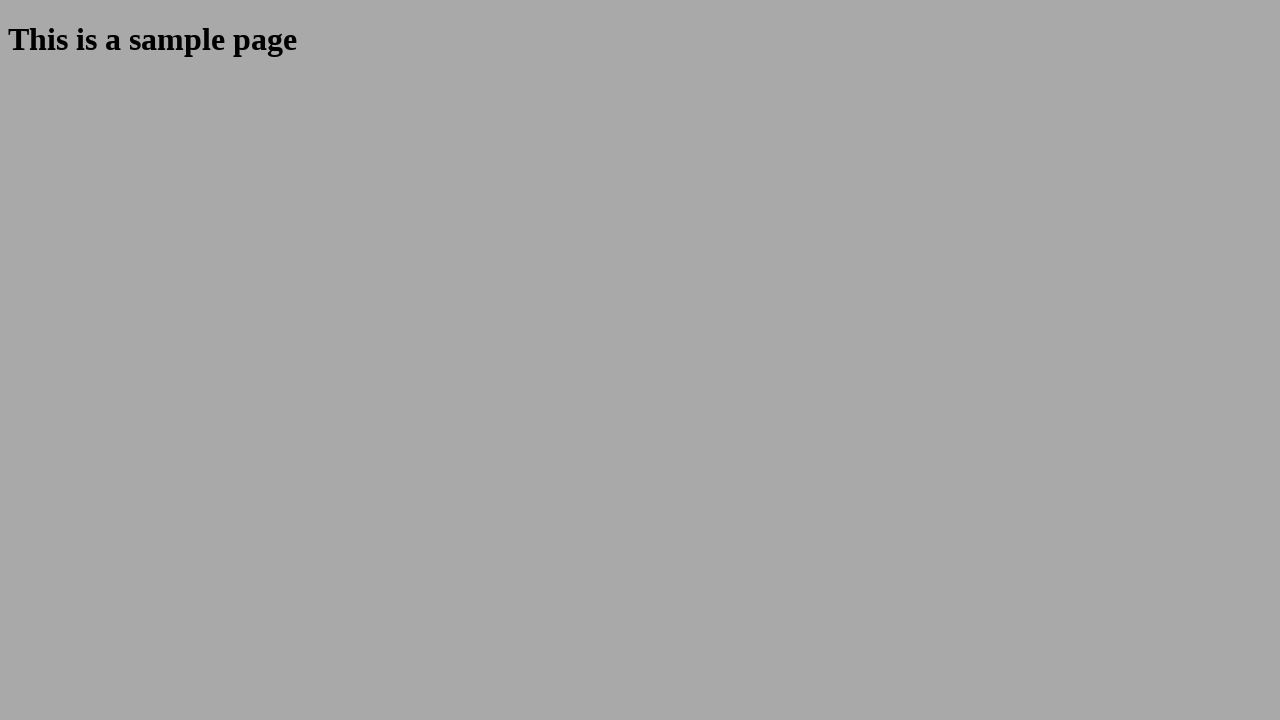

Waited for sample heading to load in new tab
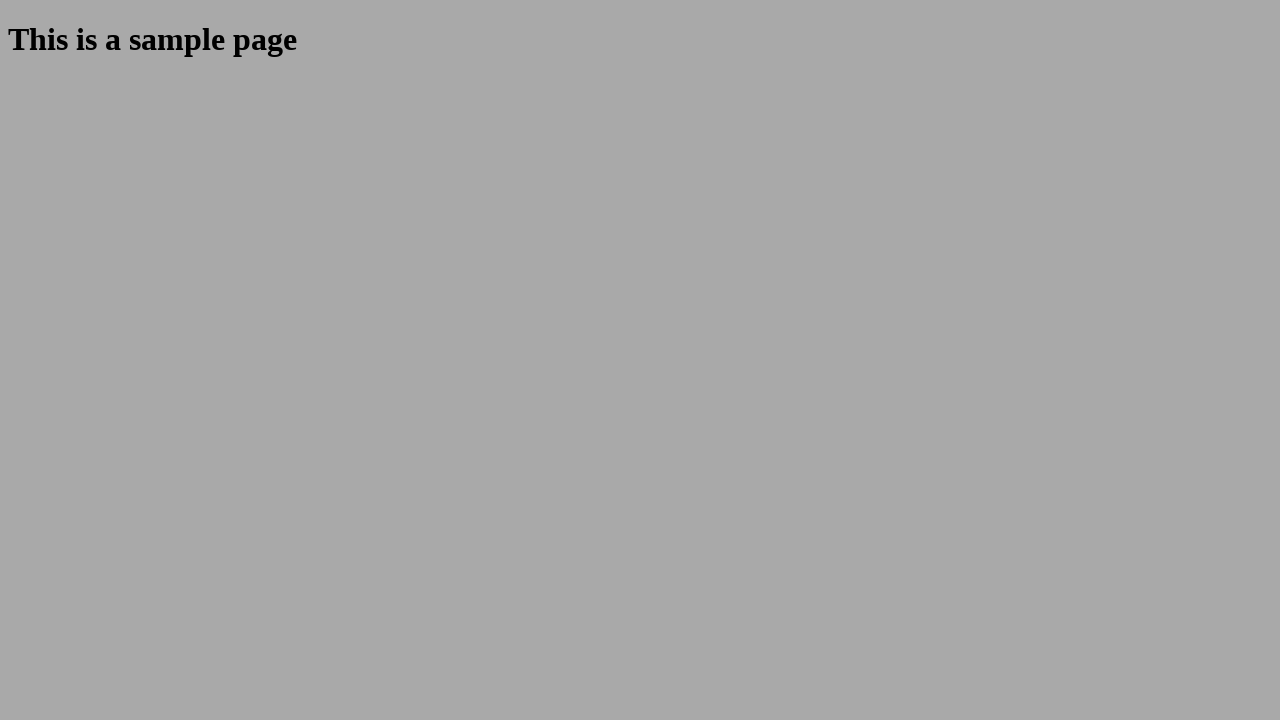

Retrieved heading text from new tab: 'This is a sample page'
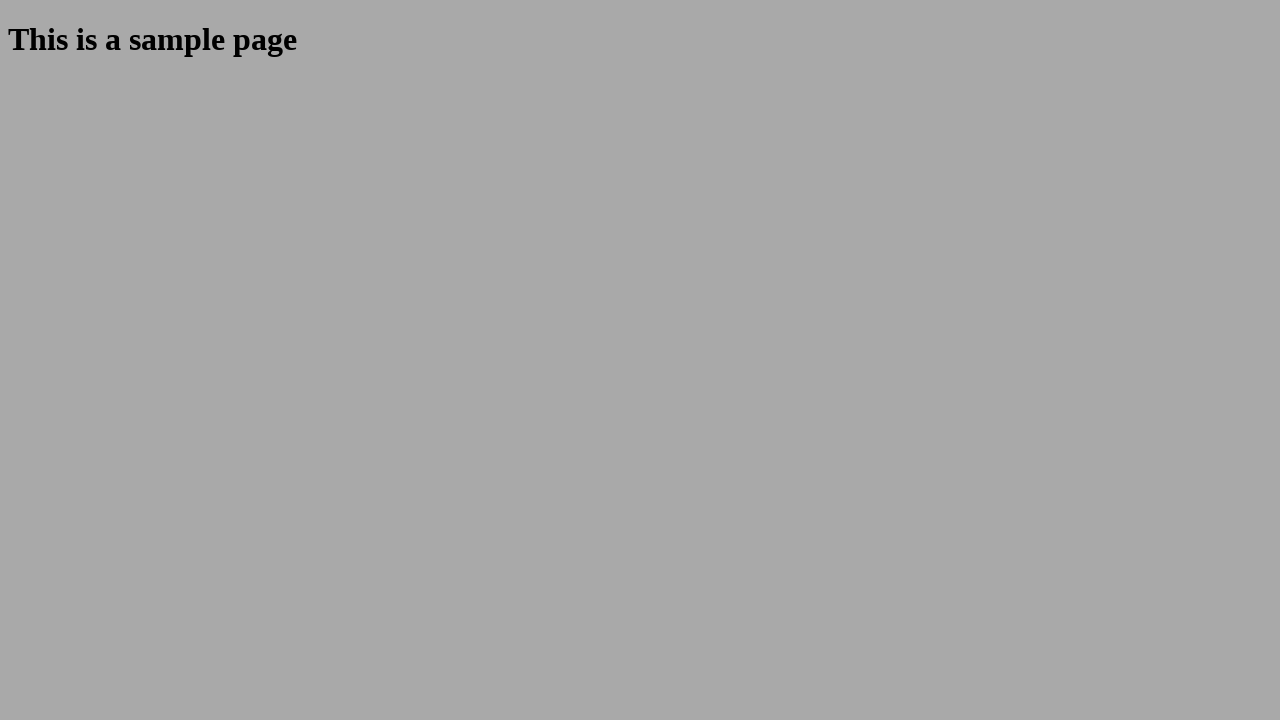

Closed new tab and switched back to parent window
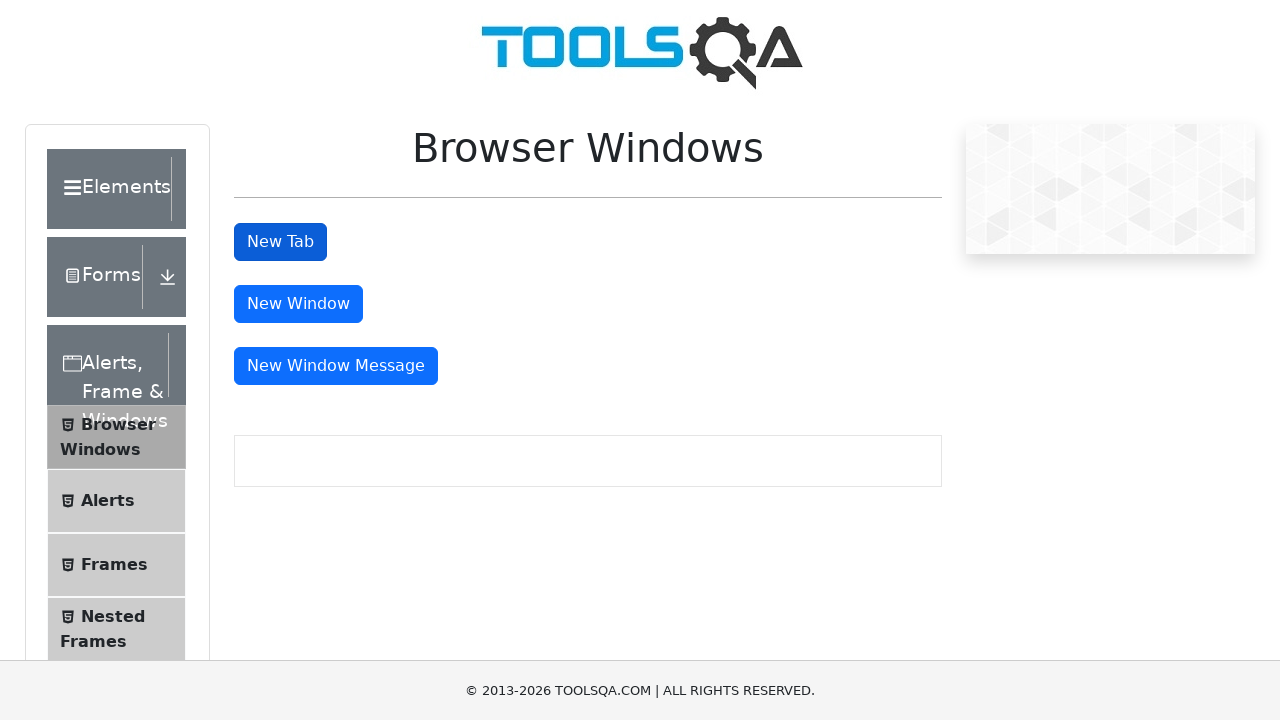

Clicked 'New Window' button on parent page at (298, 304) on #windowButton
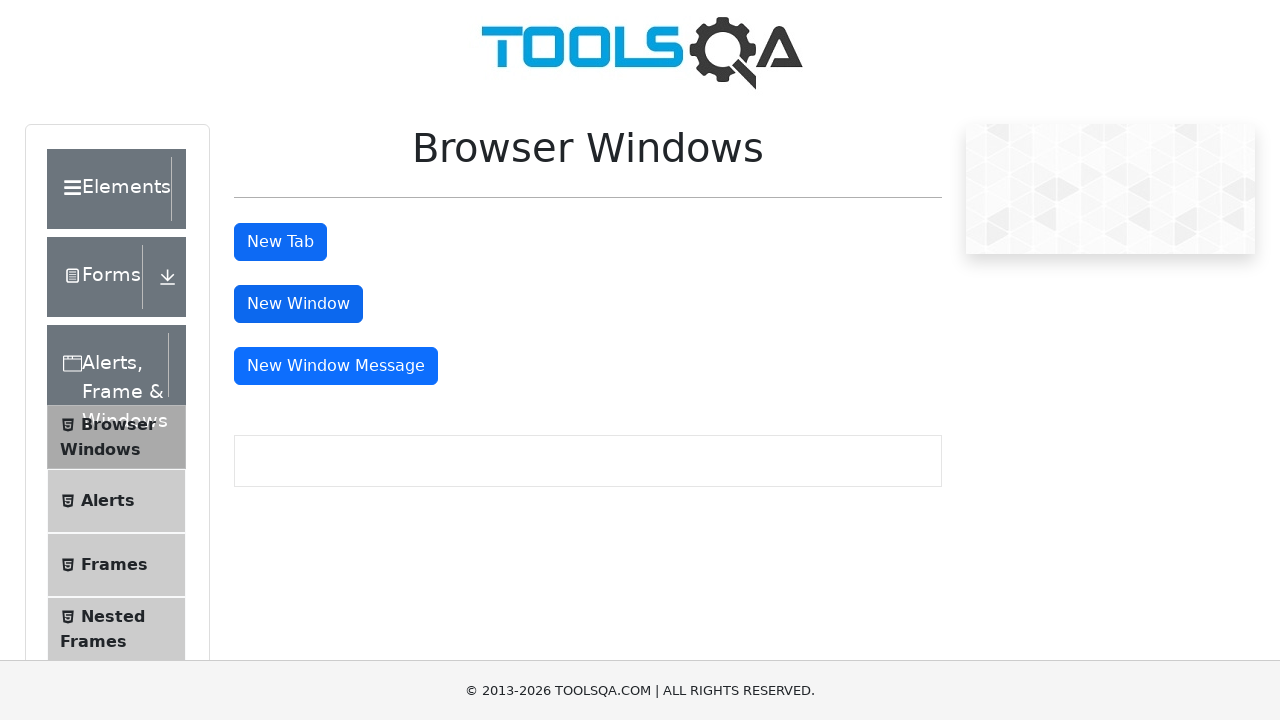

New window opened and captured at (298, 304) on #windowButton
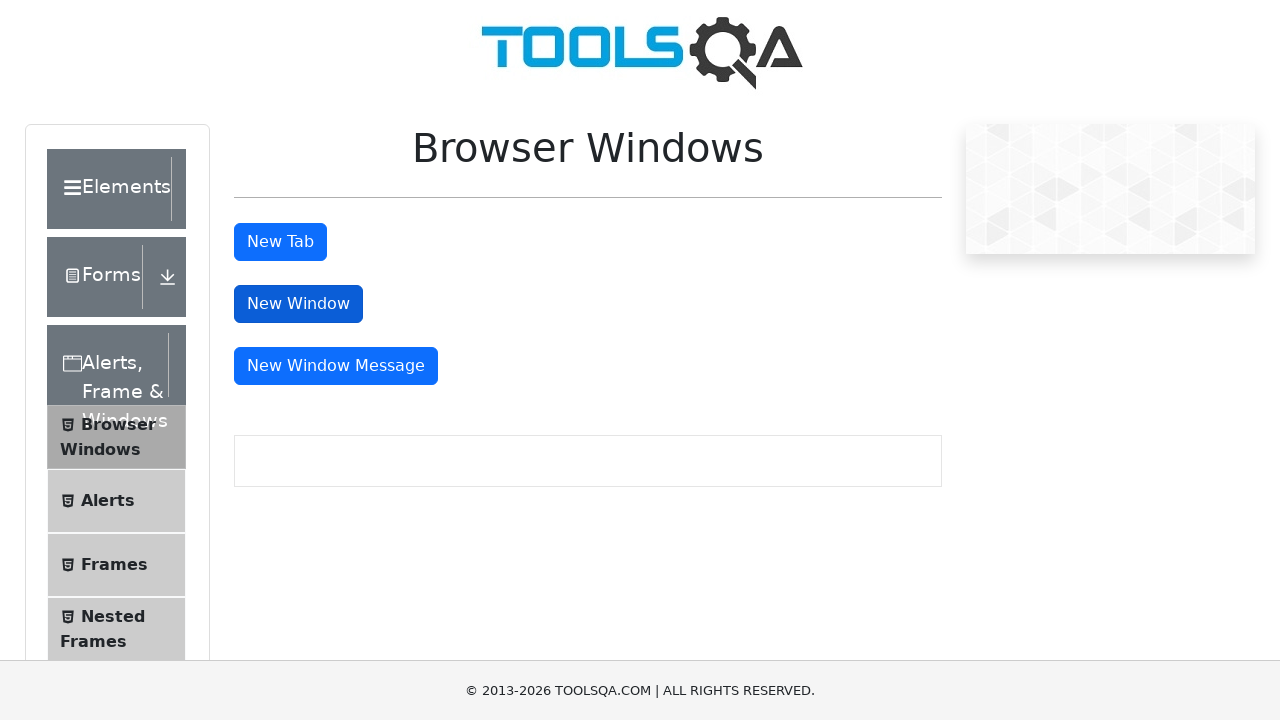

Switched to new window reference
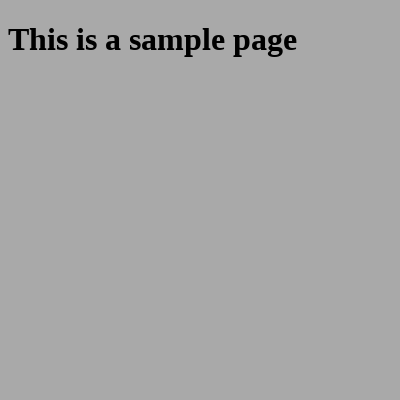

New window fully loaded
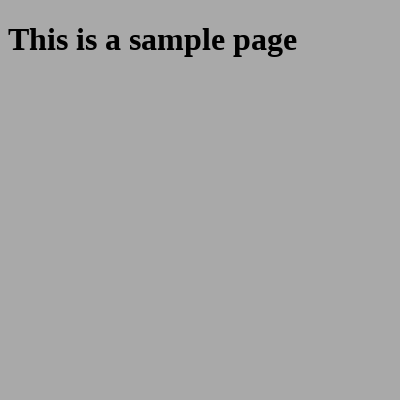

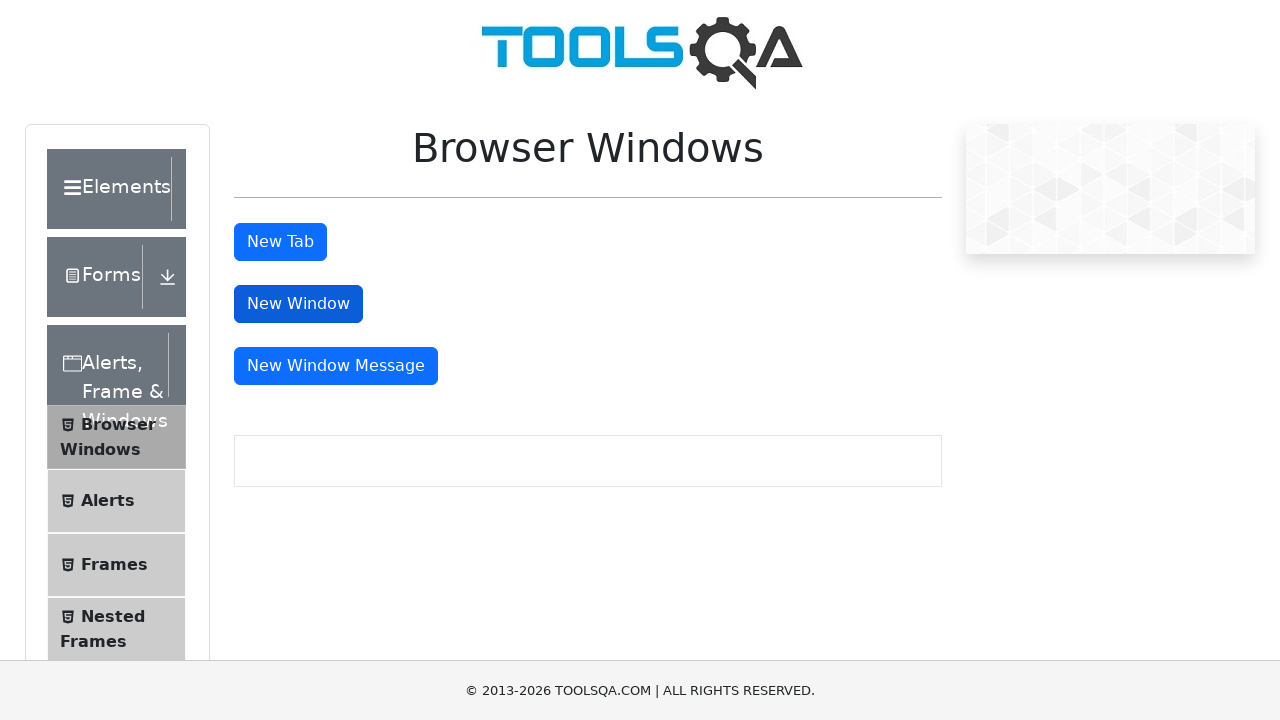